Tests that the sushi restaurant page can be opened successfully by navigating to the URL and waiting for content to load.

Starting URL: https://sushiwok.ru/voronezh/menu/rolly/

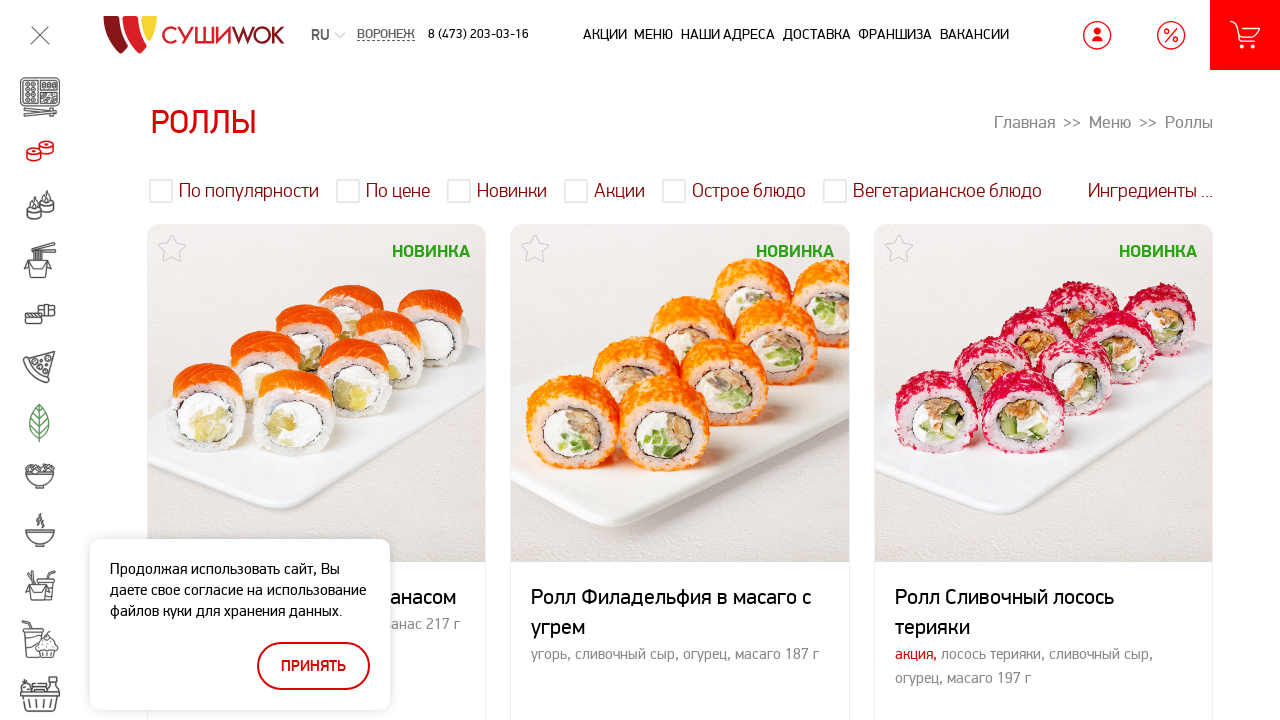

Navigated to sushi restaurant menu page
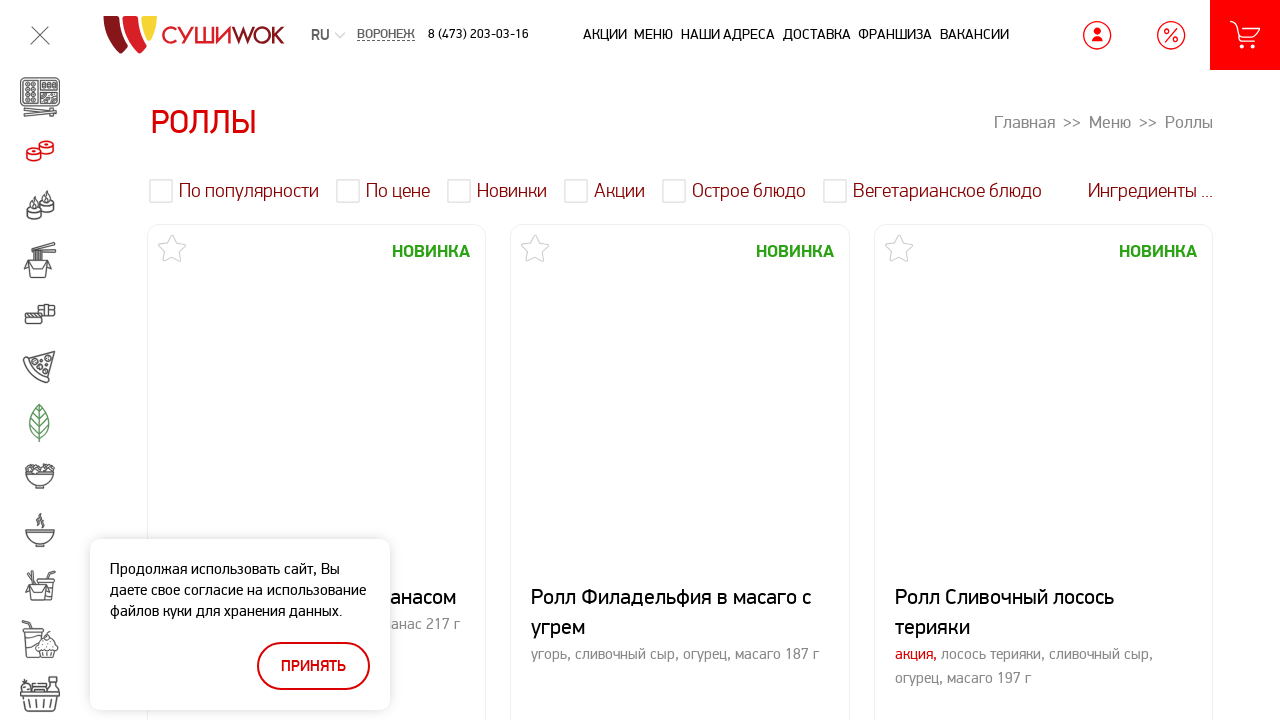

Page content loaded successfully
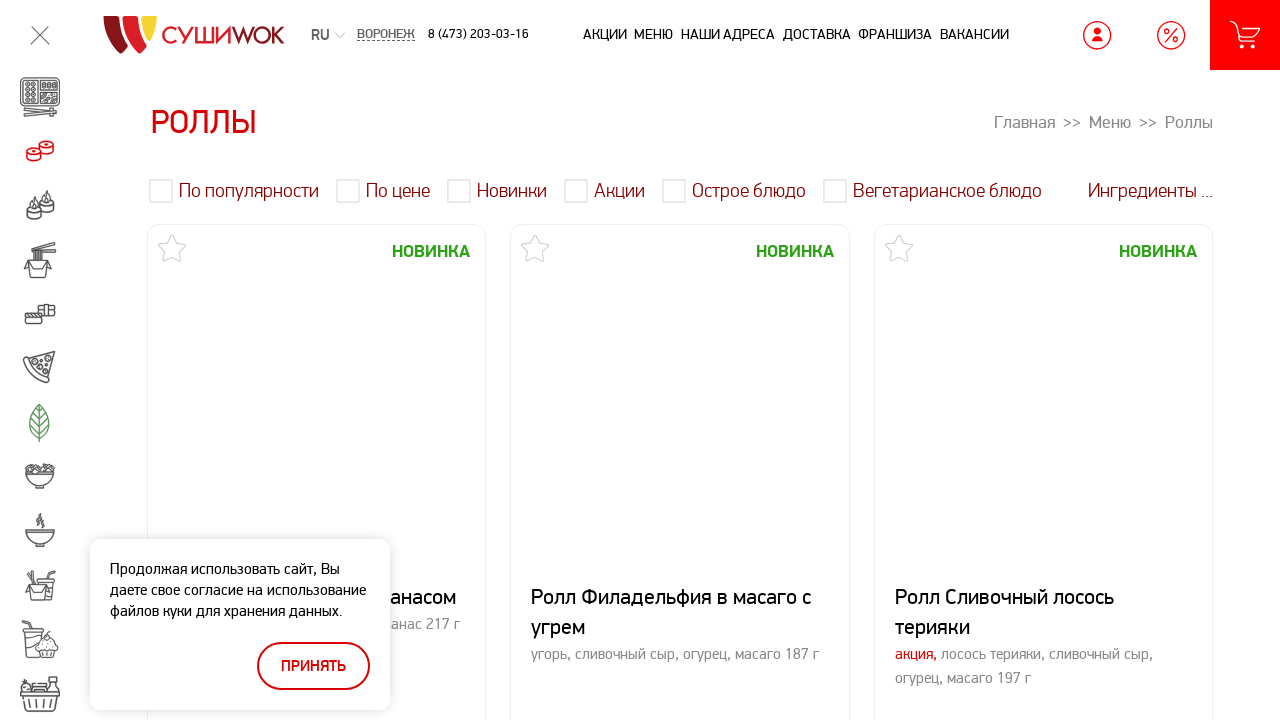

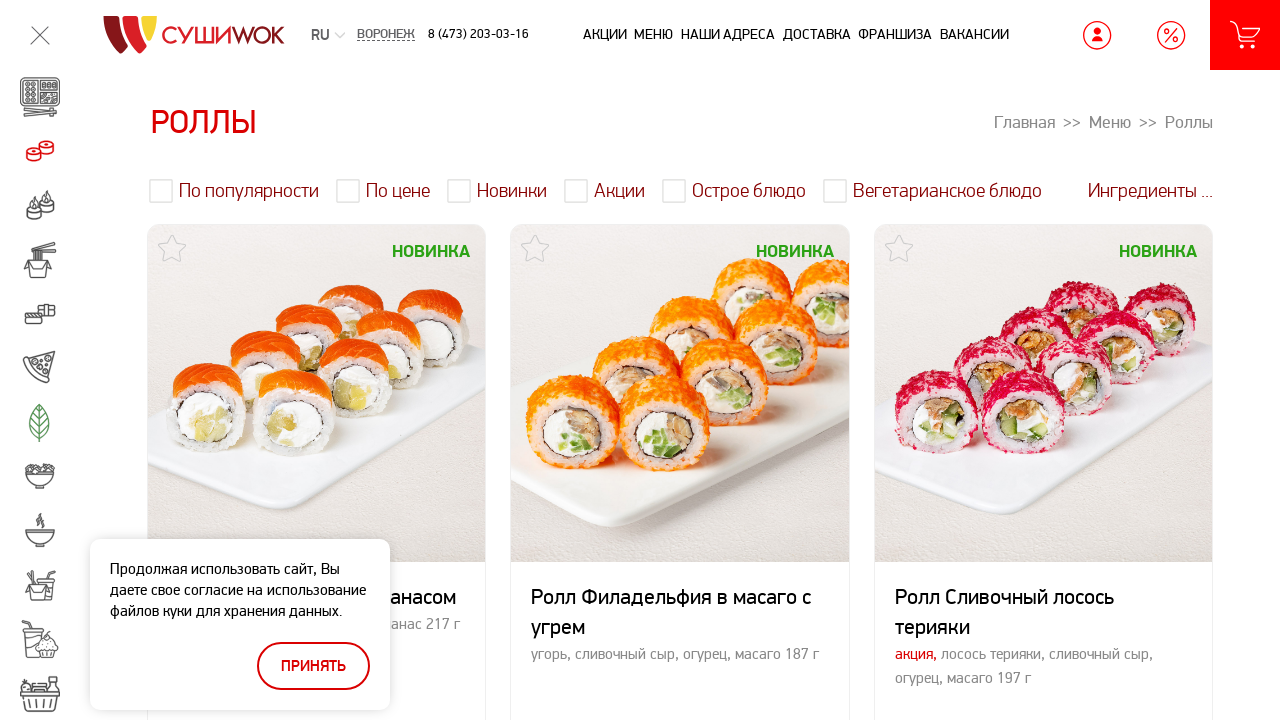